Tests JavaScript info alert by triggering it, verifying the alert text, and accepting it

Starting URL: https://the-internet.herokuapp.com/javascript_alerts

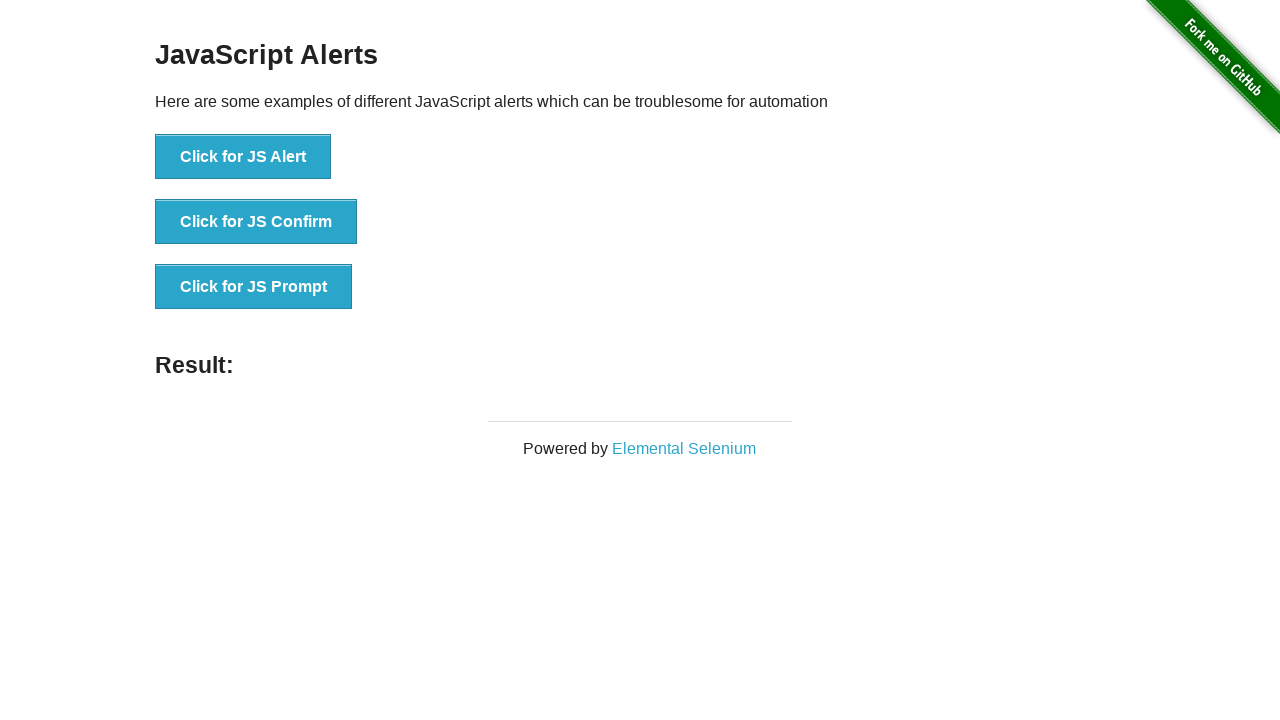

Clicked button to trigger JavaScript info alert at (243, 157) on button[onclick='jsAlert()']
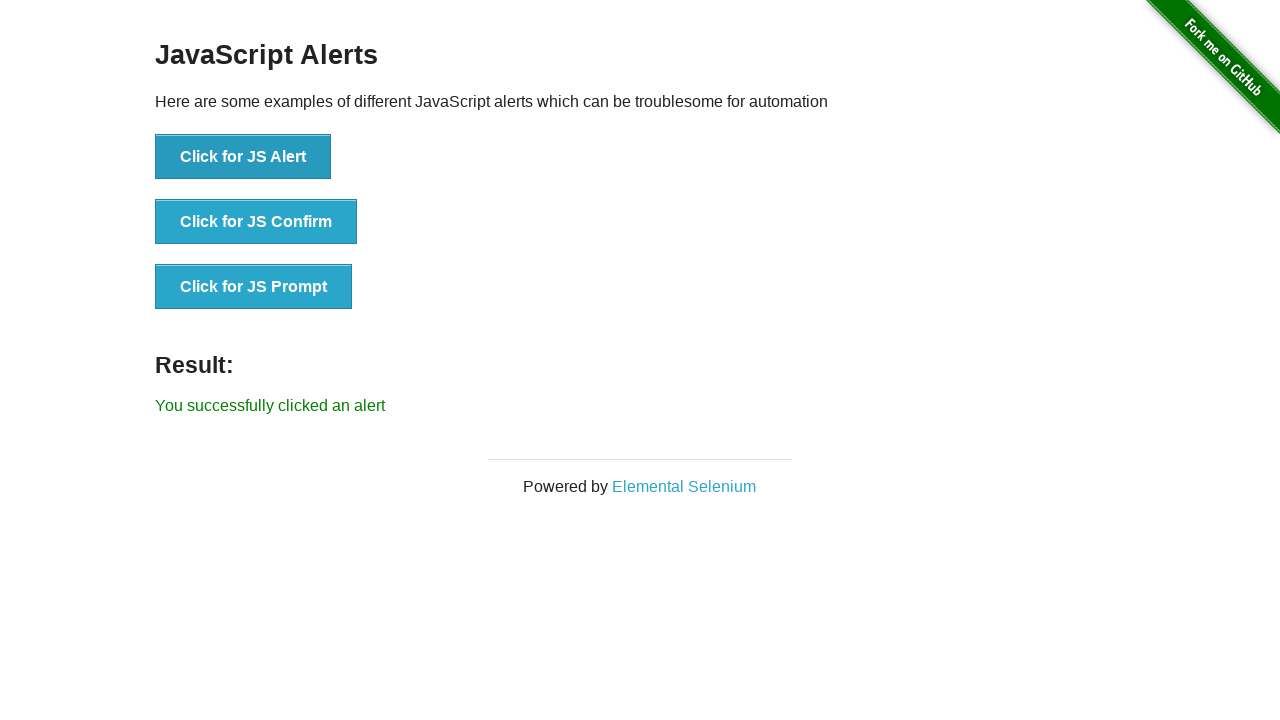

Set up dialog handler to accept the alert
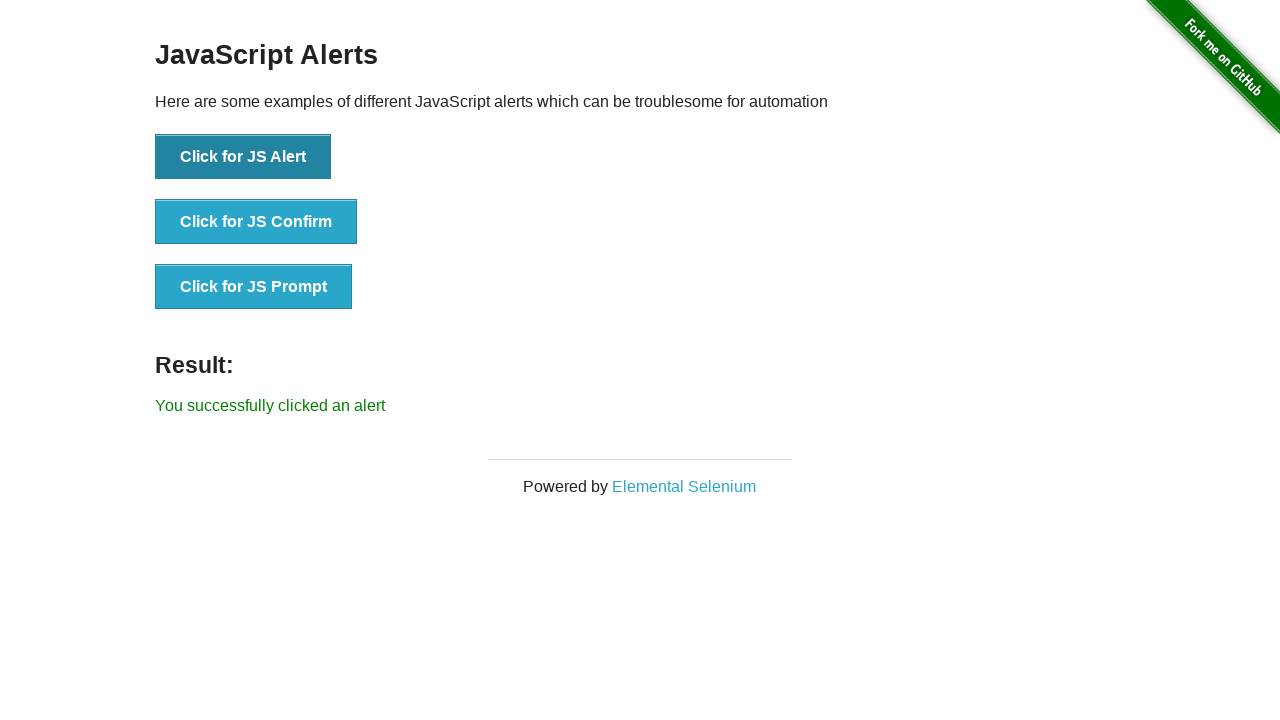

Alert dialog was accepted and processed
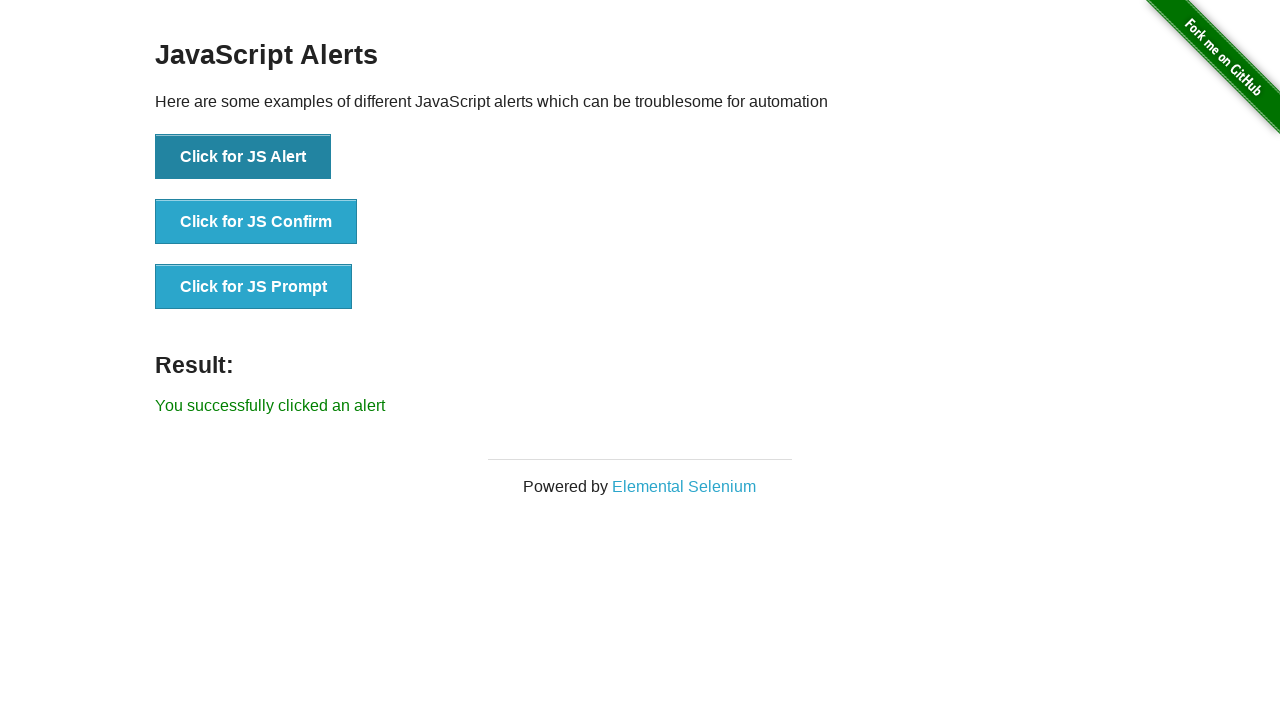

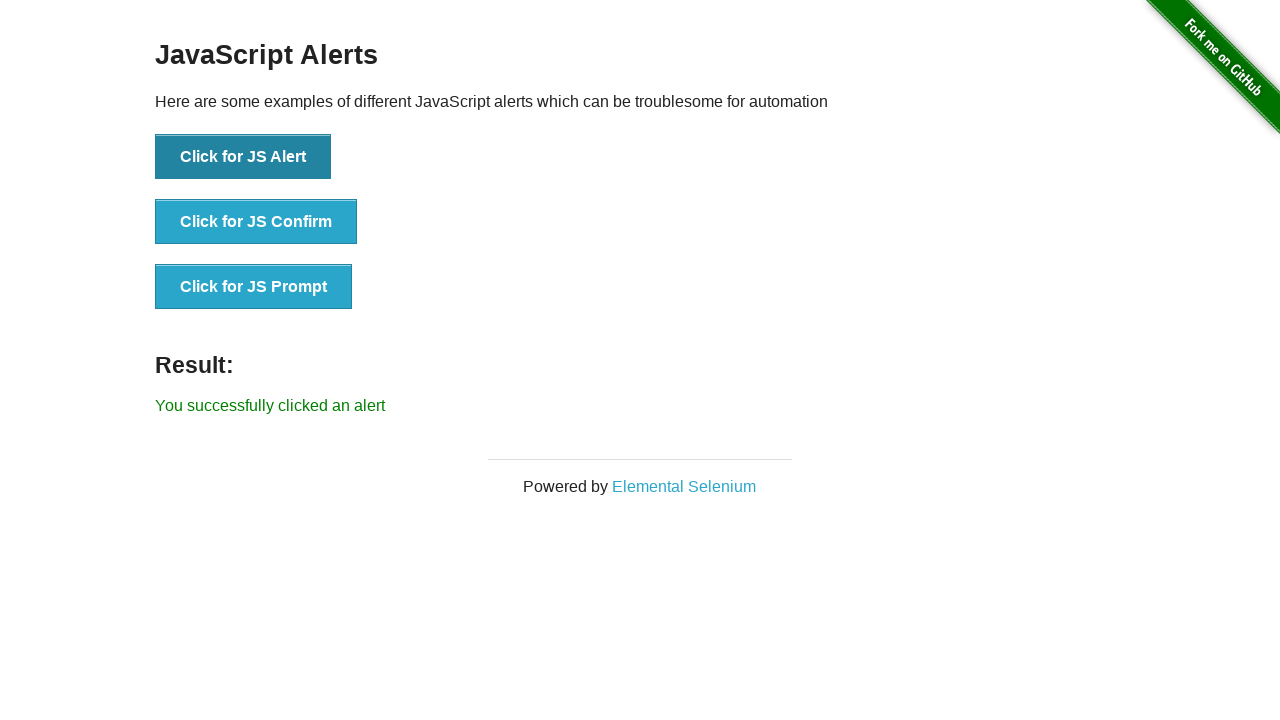